Tests checkbox functionality by locating two checkboxes and clicking on them if they are not already selected

Starting URL: https://the-internet.herokuapp.com/checkboxes

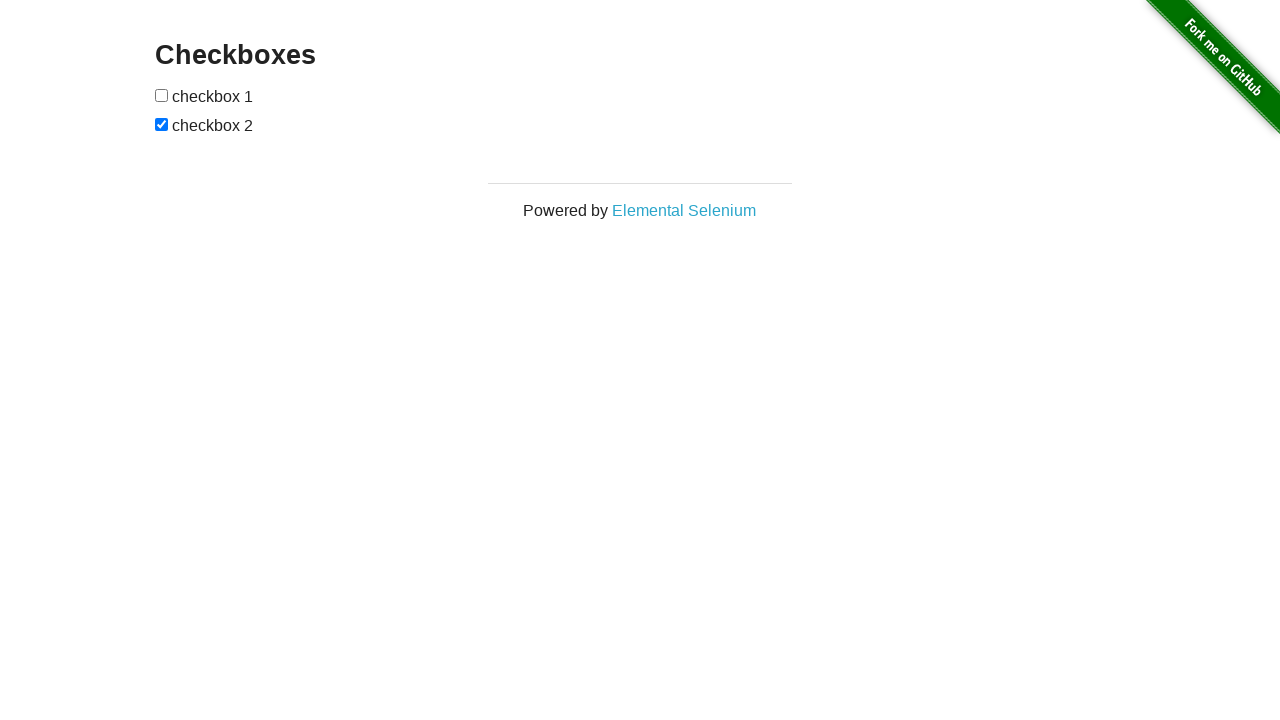

Located first checkbox element
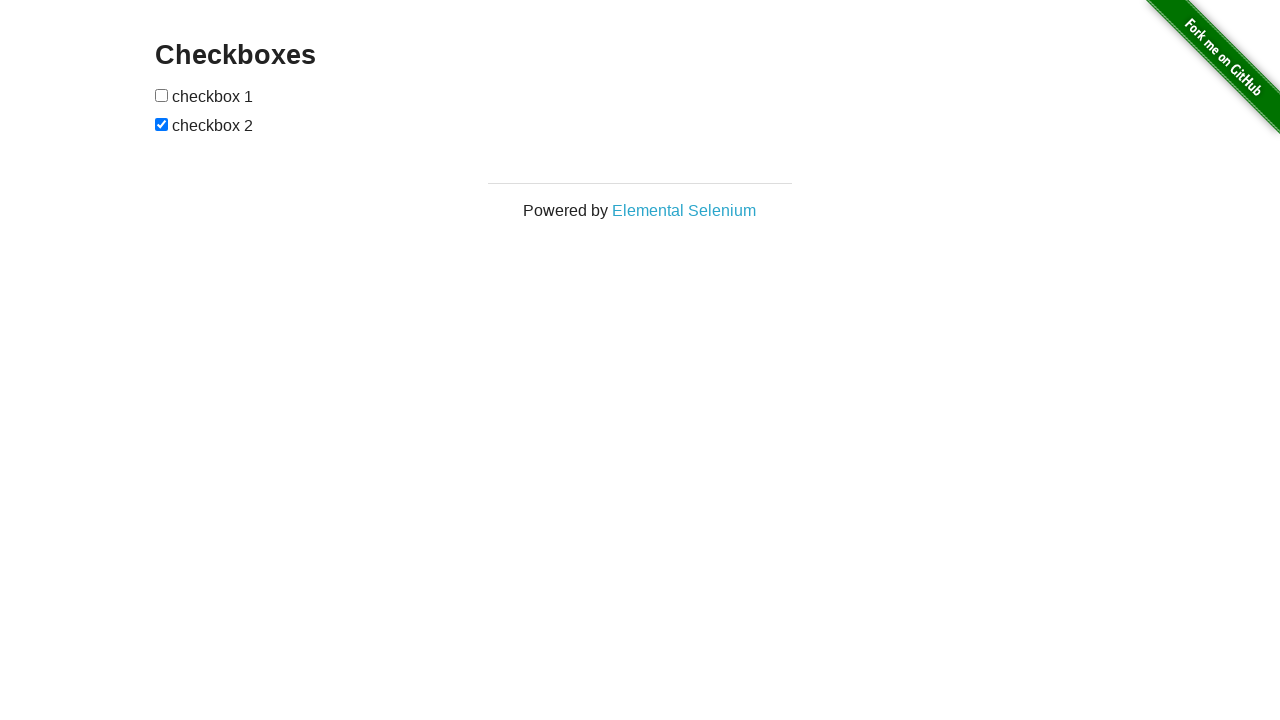

Checked first checkbox state - not selected
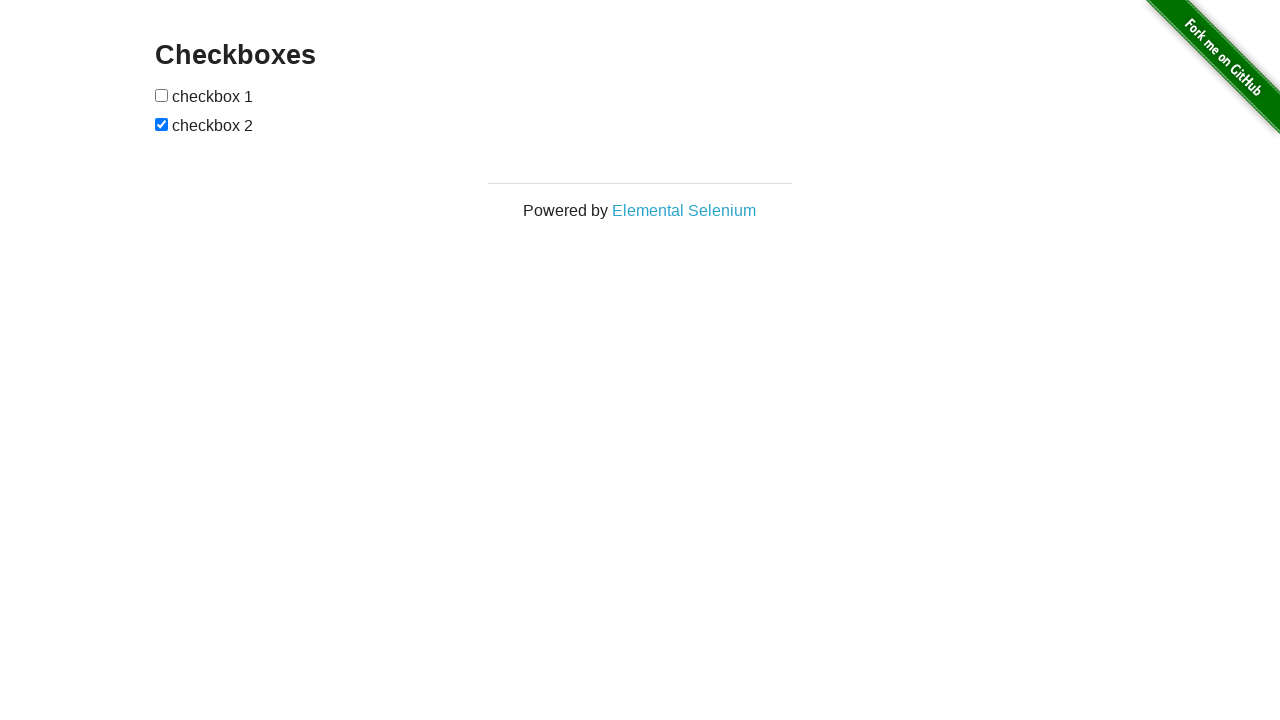

Clicked first checkbox to select it at (162, 95) on (//input[@type='checkbox'])[1]
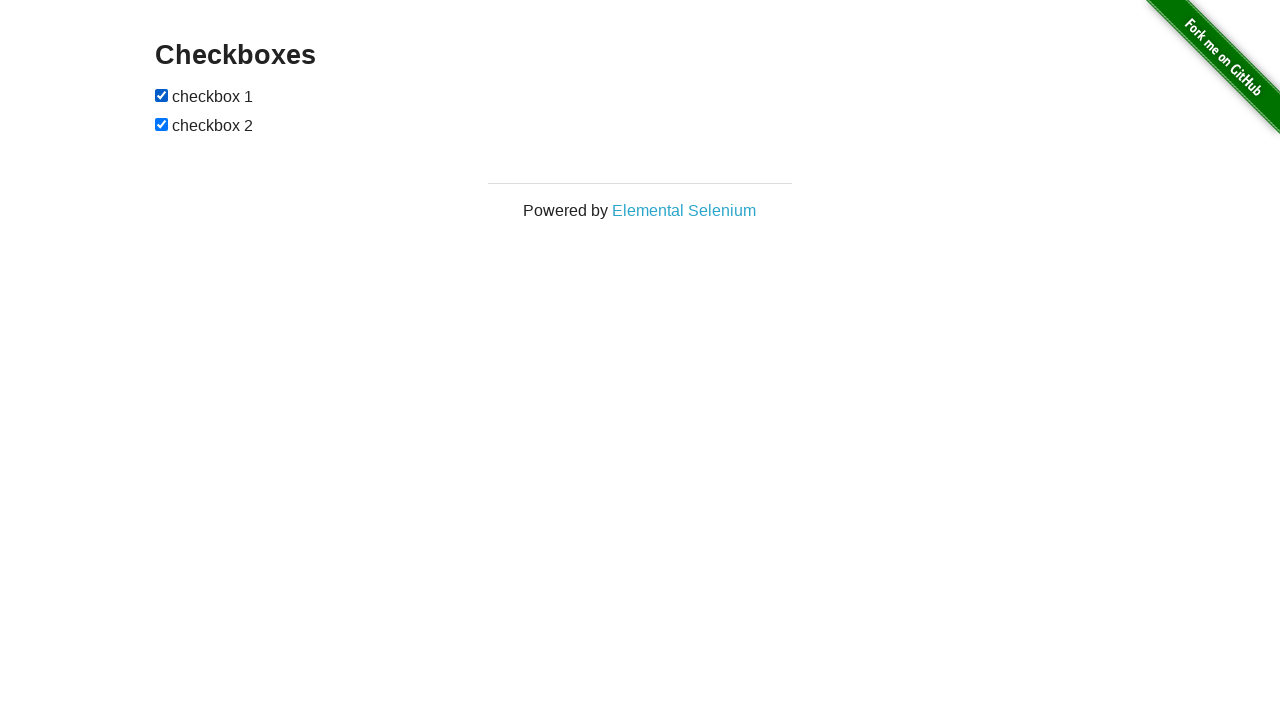

Located second checkbox element
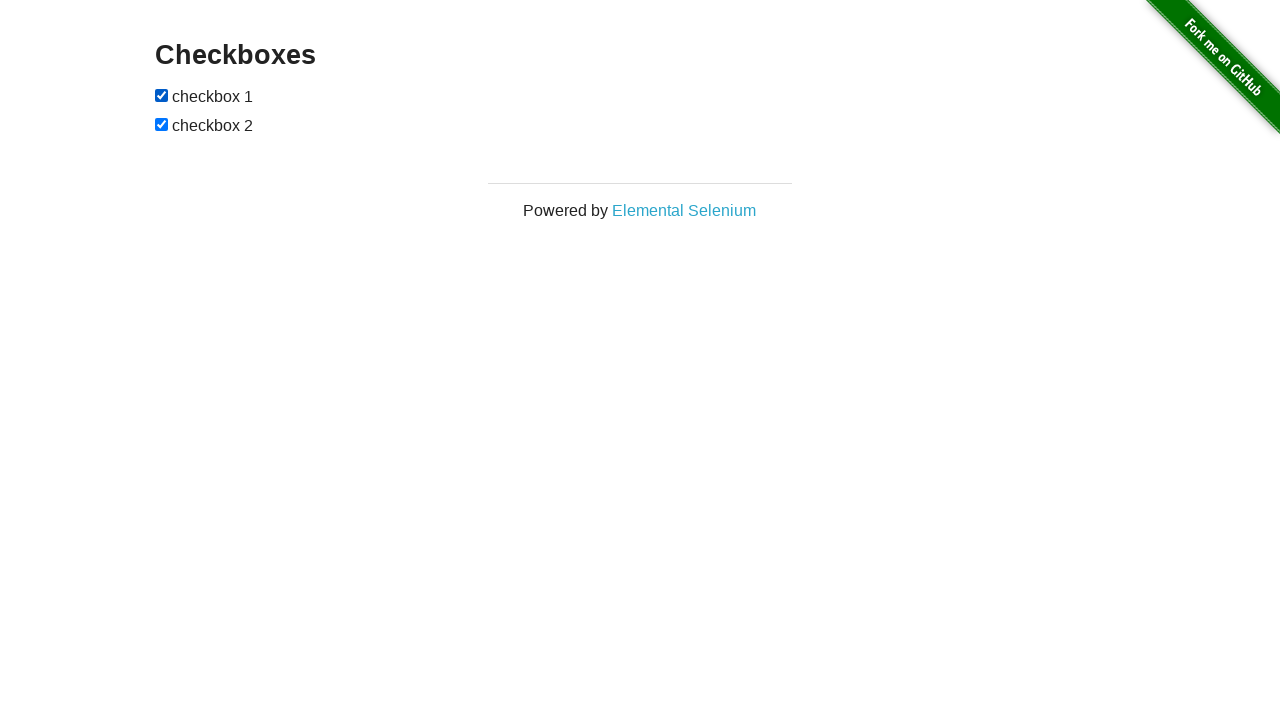

Second checkbox already selected
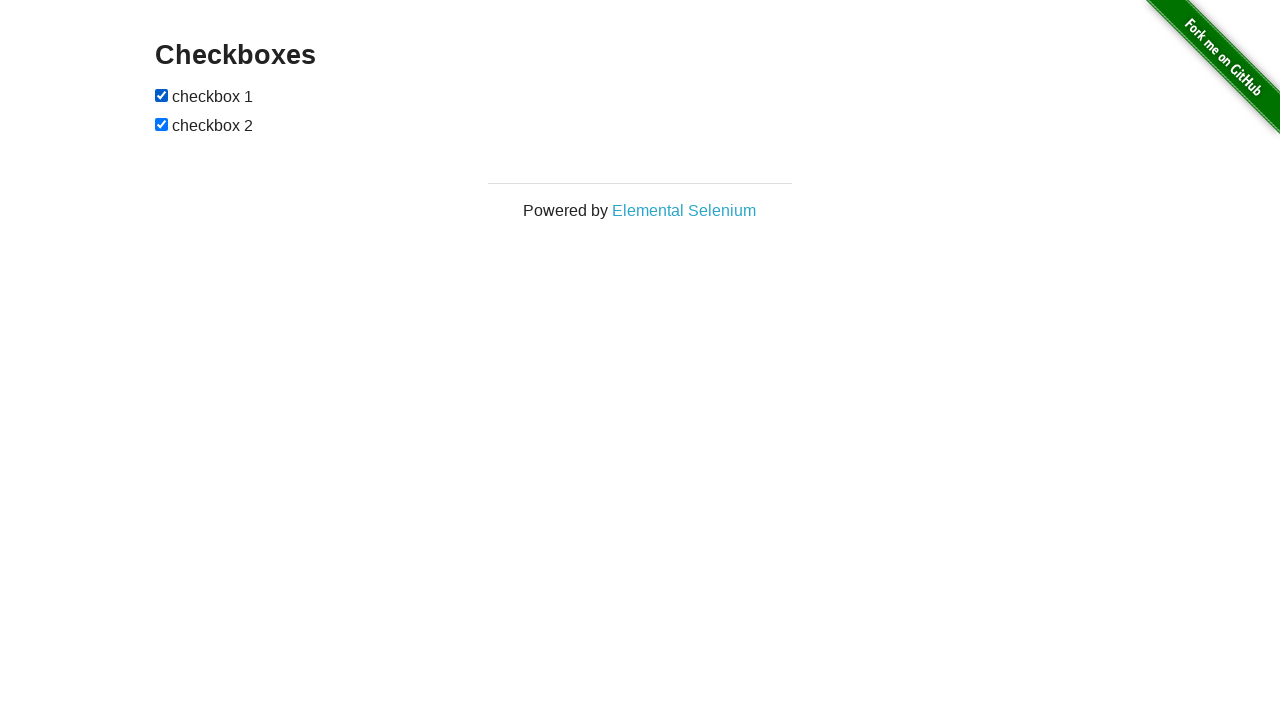

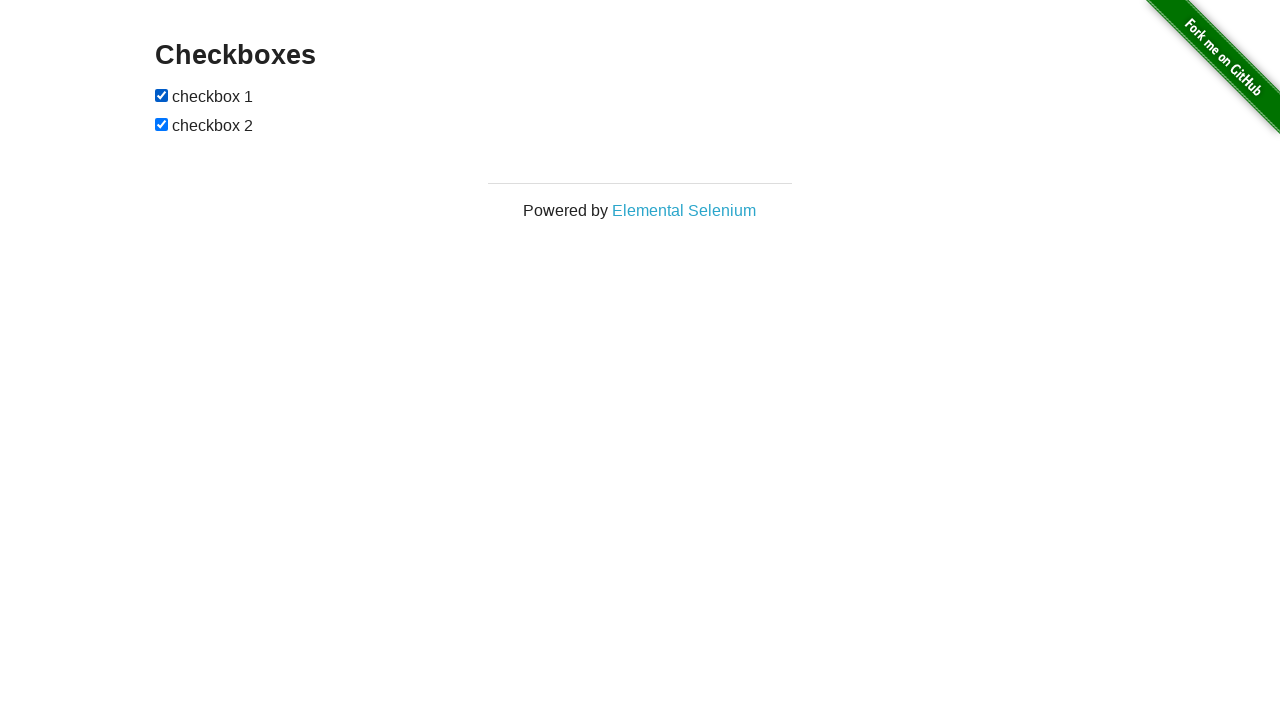